Tests an address form by filling in all address-related fields including street, city, state, zip code and country

Starting URL: https://formy-project.herokuapp.com/autocomplete

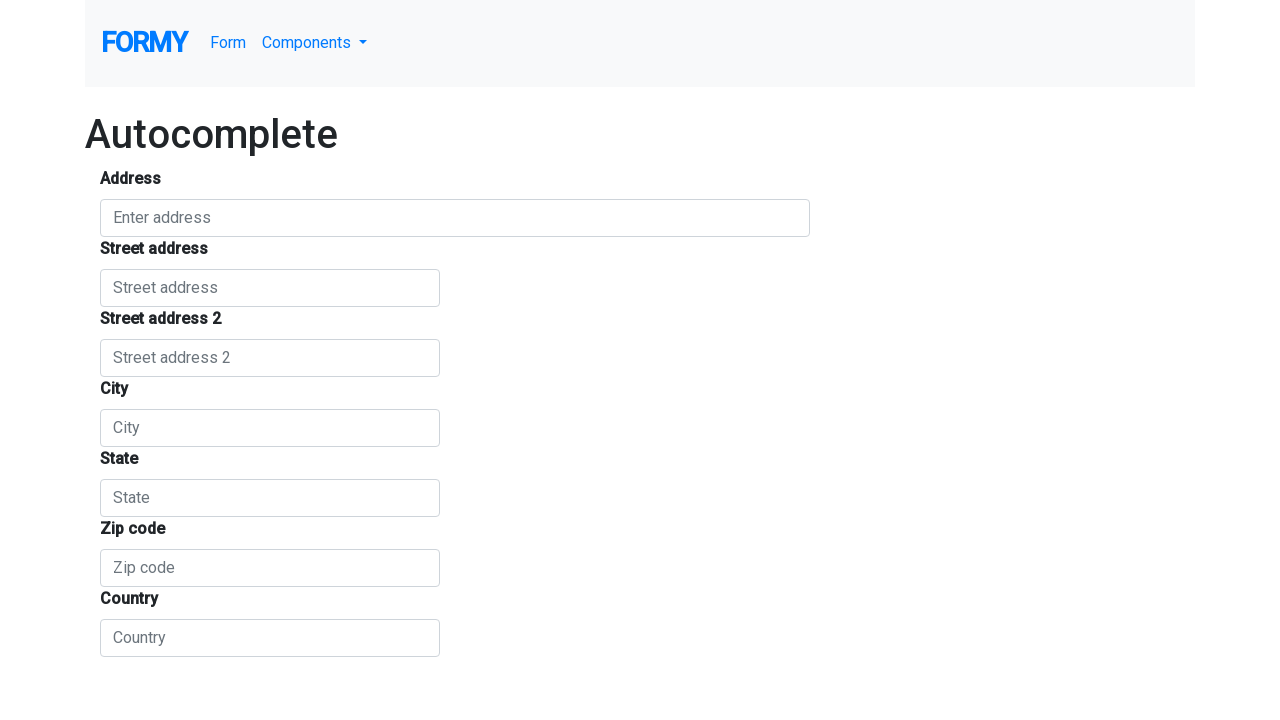

Filled autocomplete address field with 'Karukyil' on #autocomplete
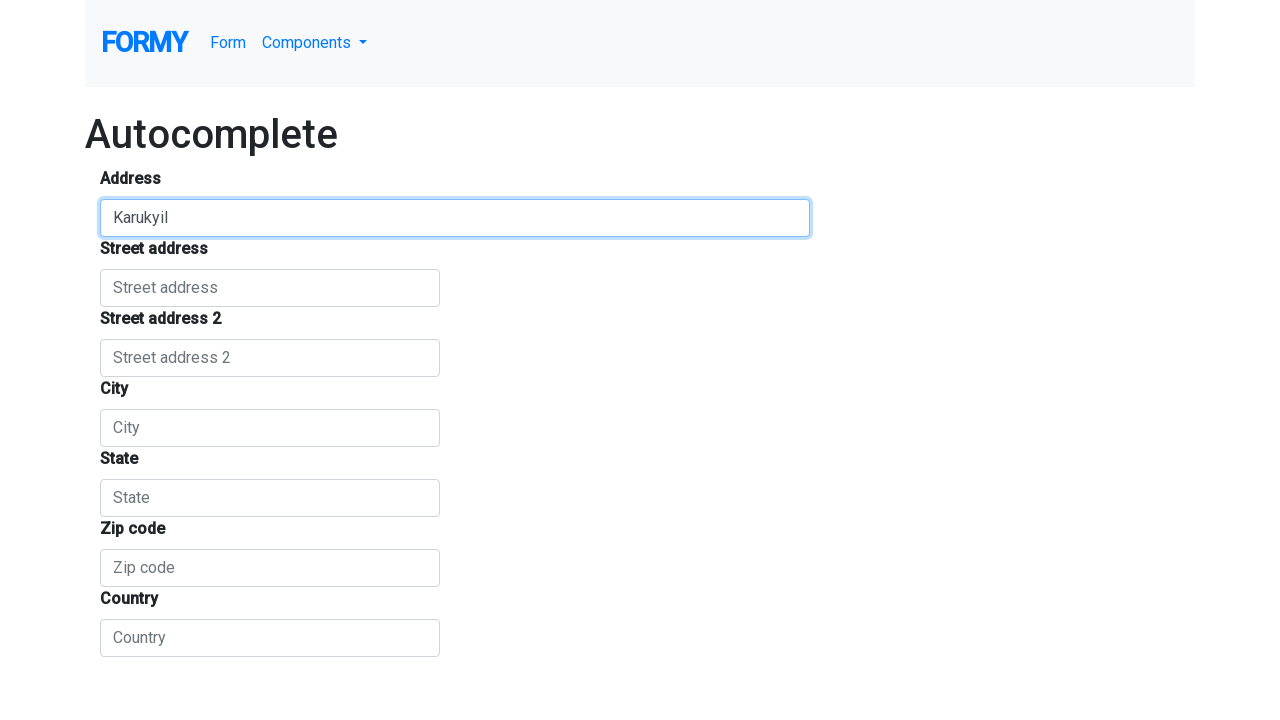

Filled street number field with 'Karukyil ward' on #street_number
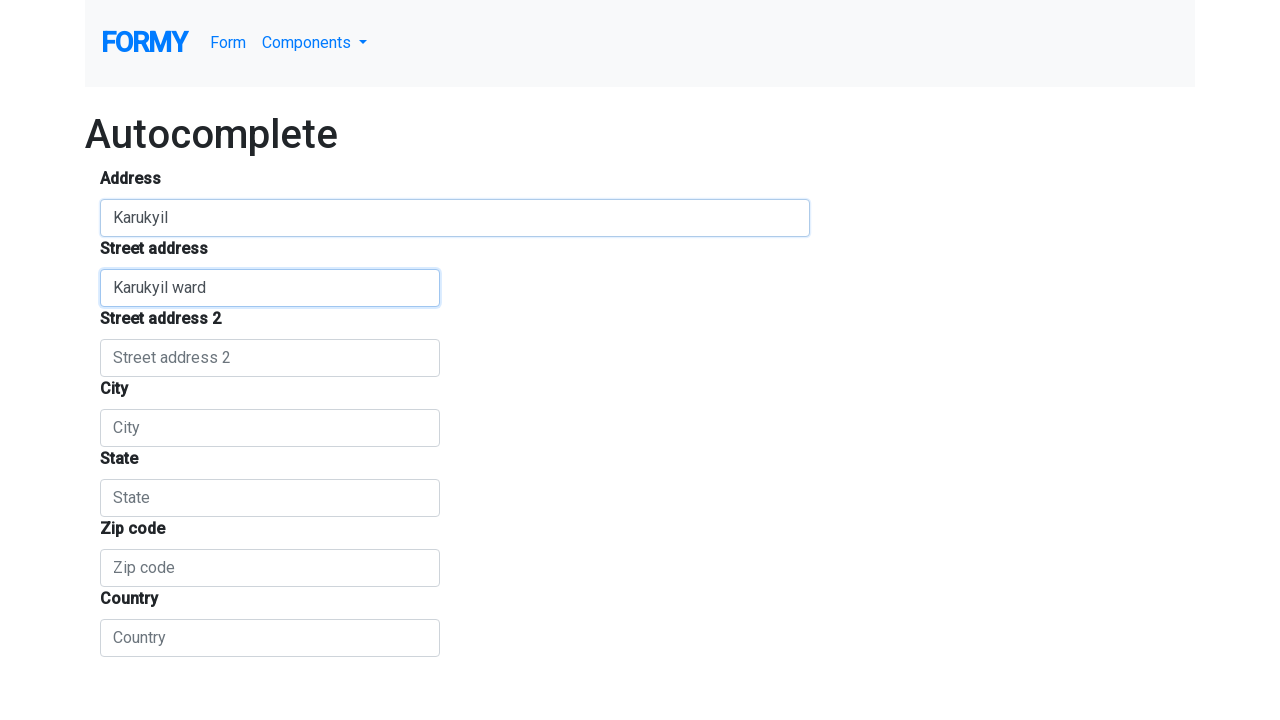

Filled street route field with 'Avalookunnu' on #route
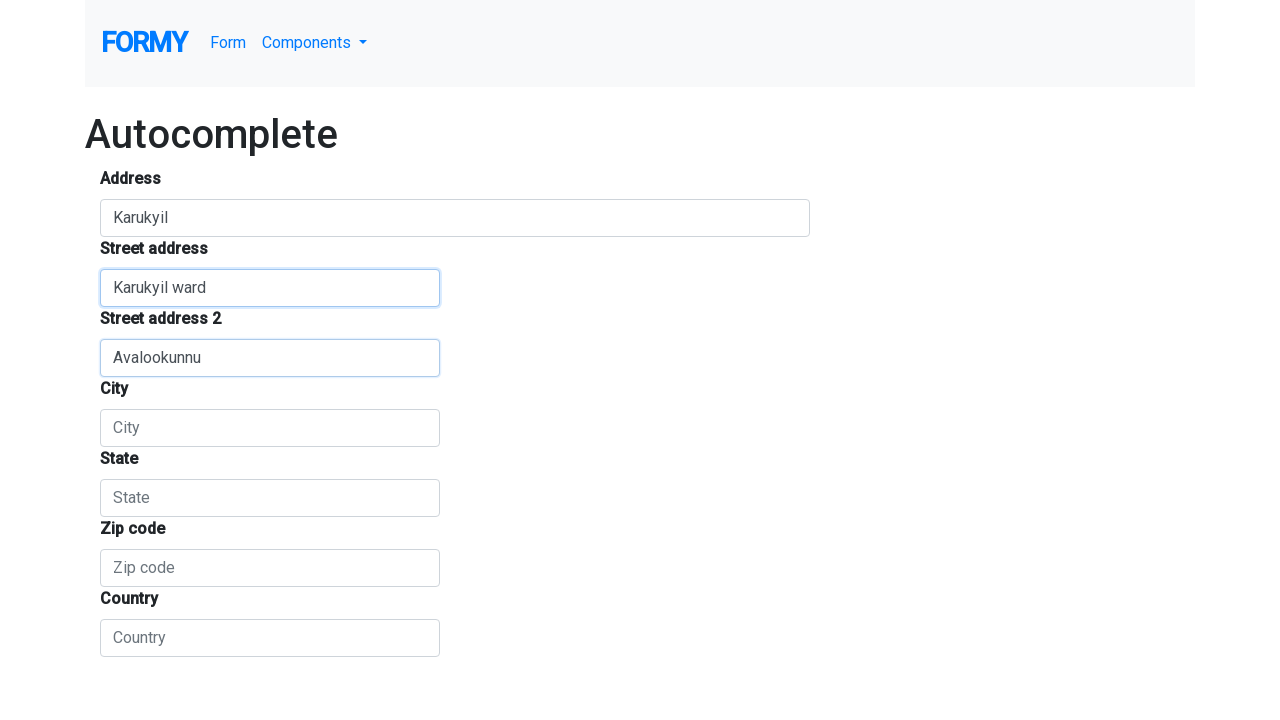

Filled city field with 'Alappuzha' on #locality
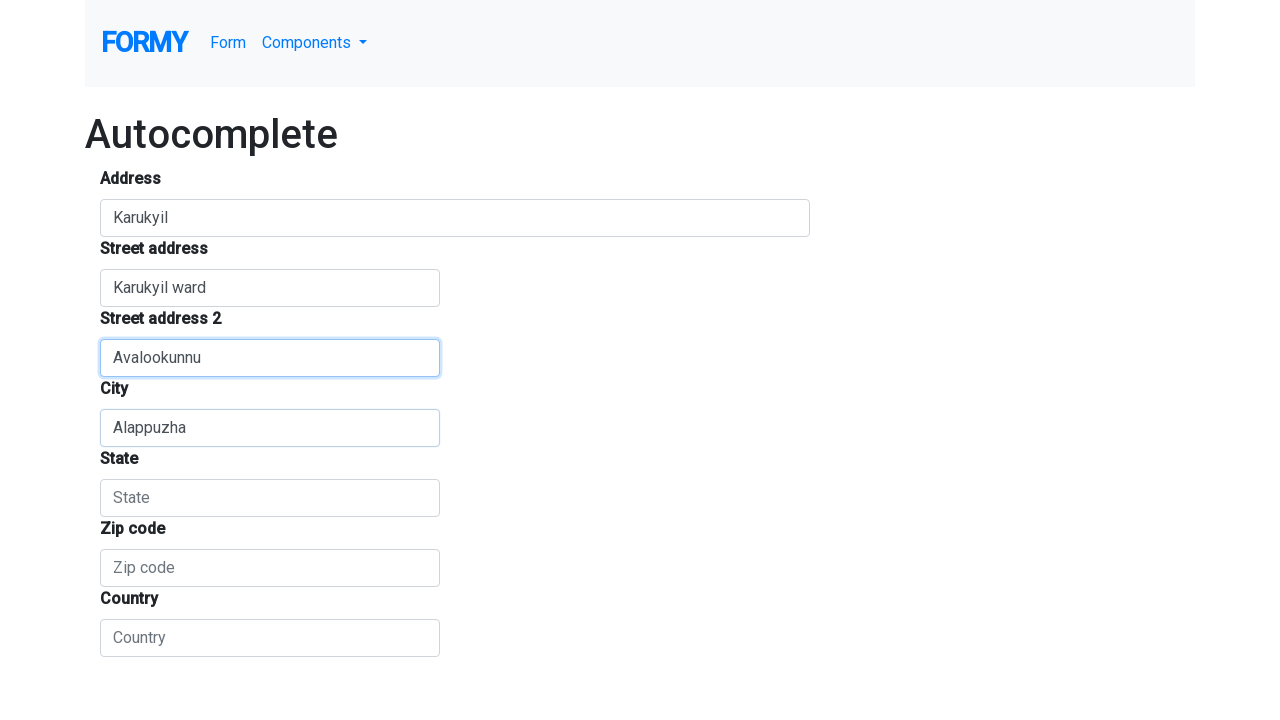

Filled state field with 'Kerala' on #administrative_area_level_1
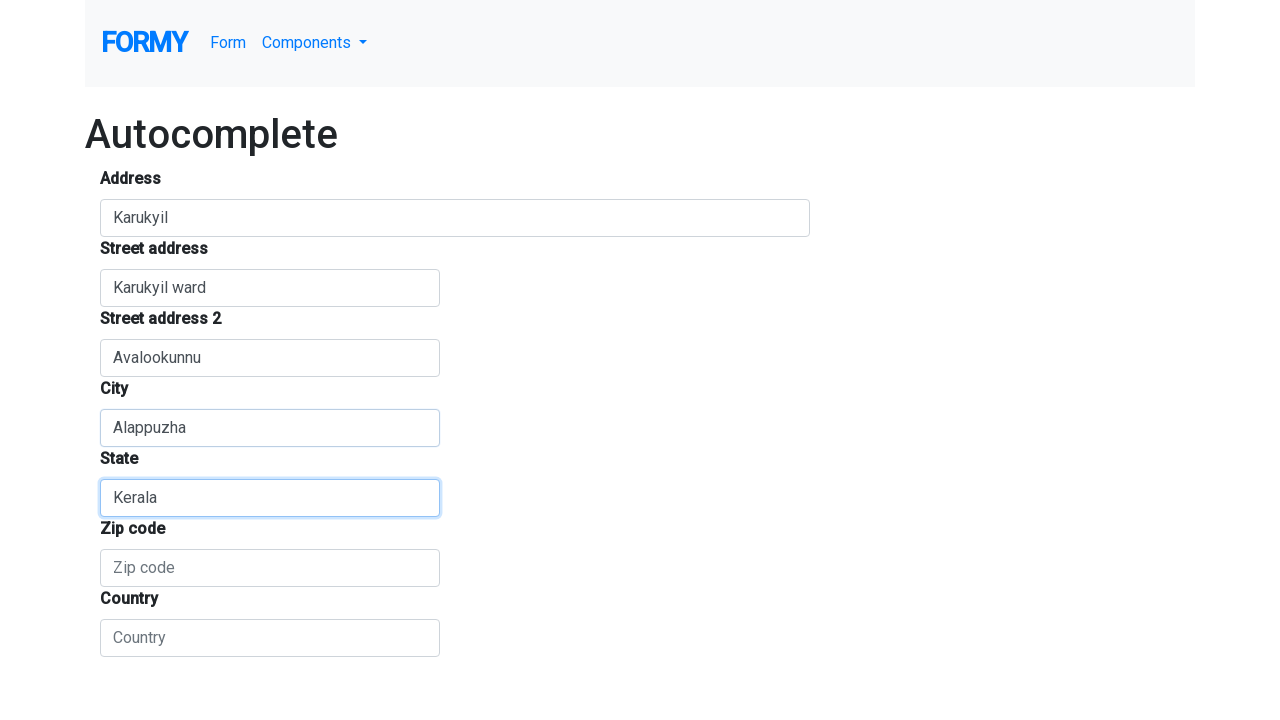

Filled zip code field with '688006' on #postal_code
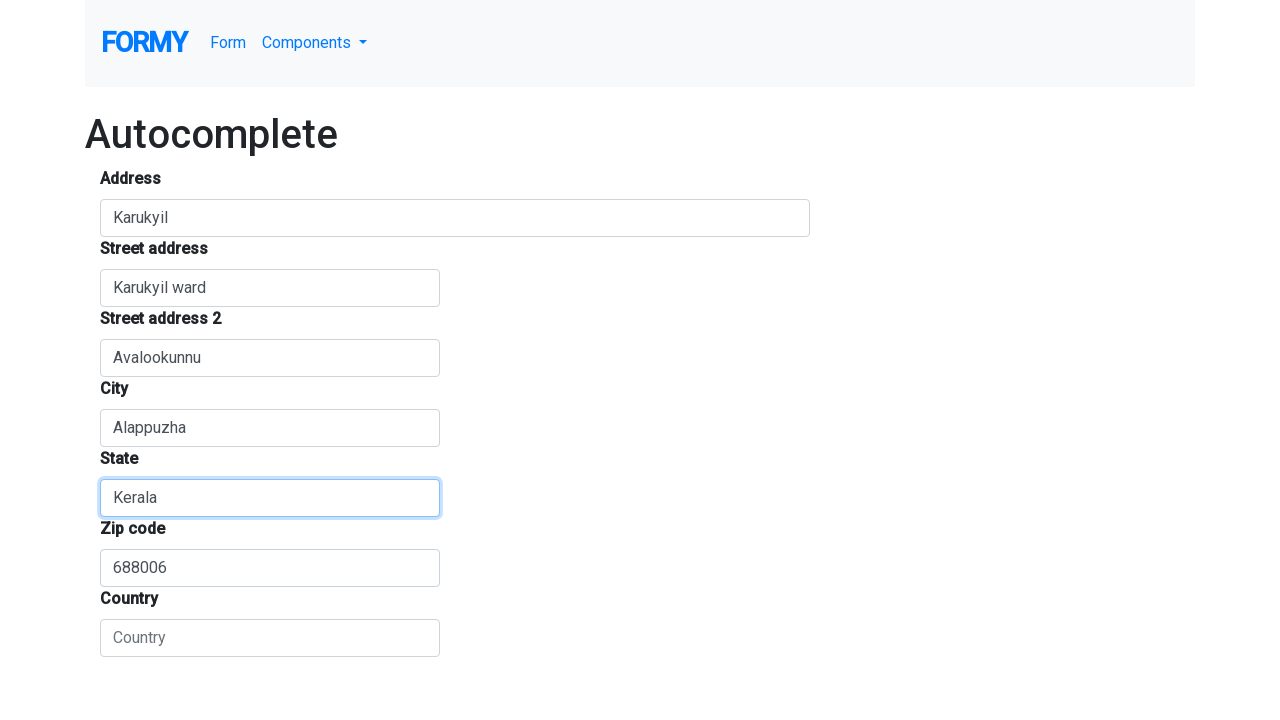

Filled country field with 'India' on #country
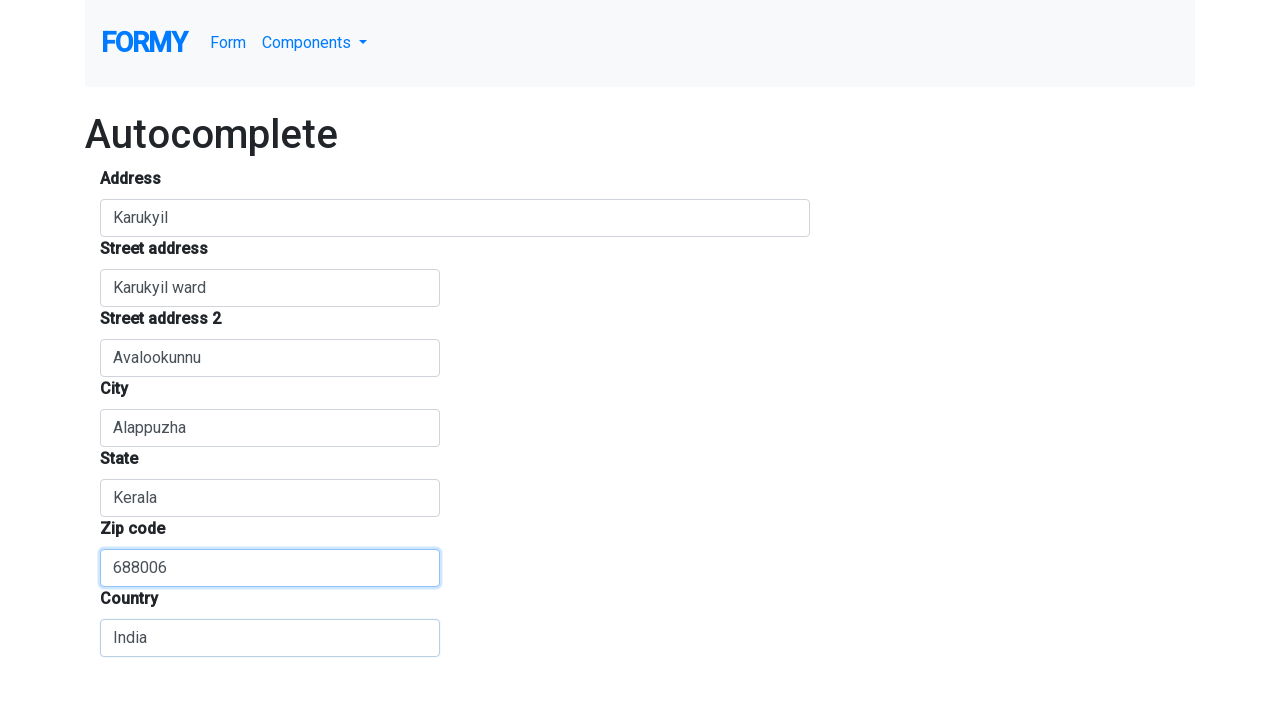

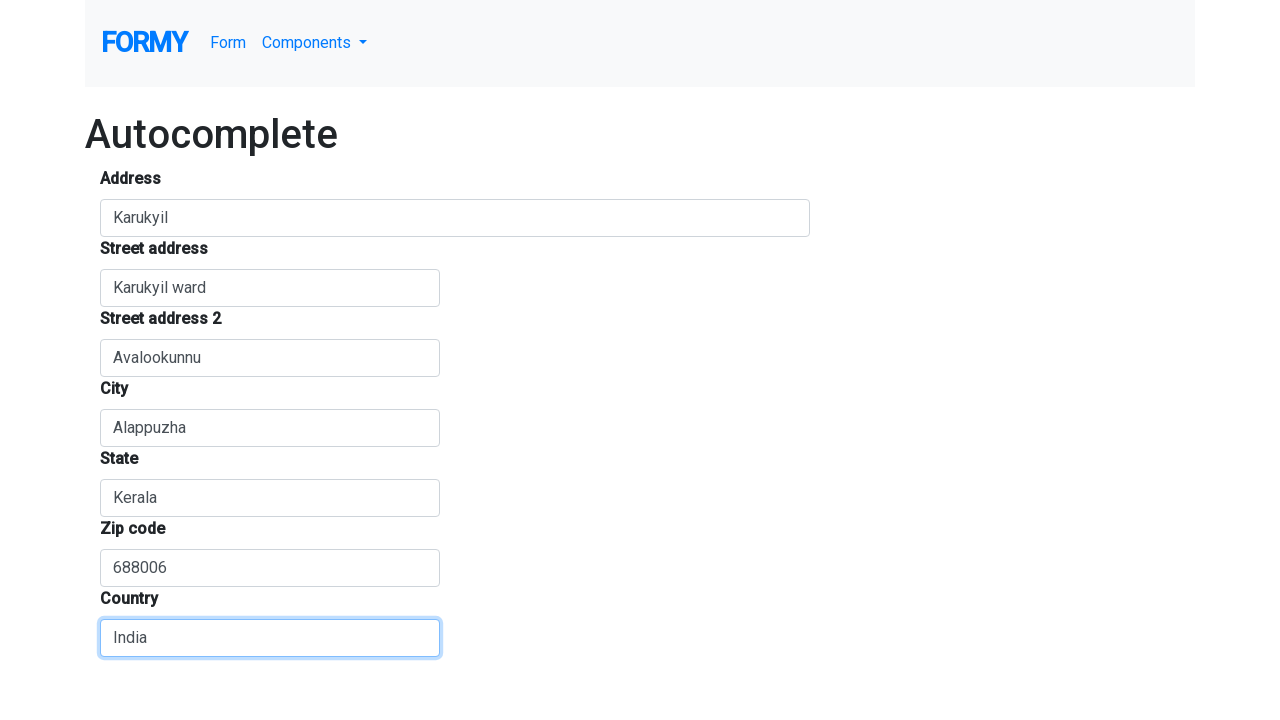